Tests e-commerce shopping flow by searching for products containing "or", adding all matching products to cart, proceeding to checkout, and applying a promo code.

Starting URL: https://rahulshettyacademy.com/seleniumPractise/#/

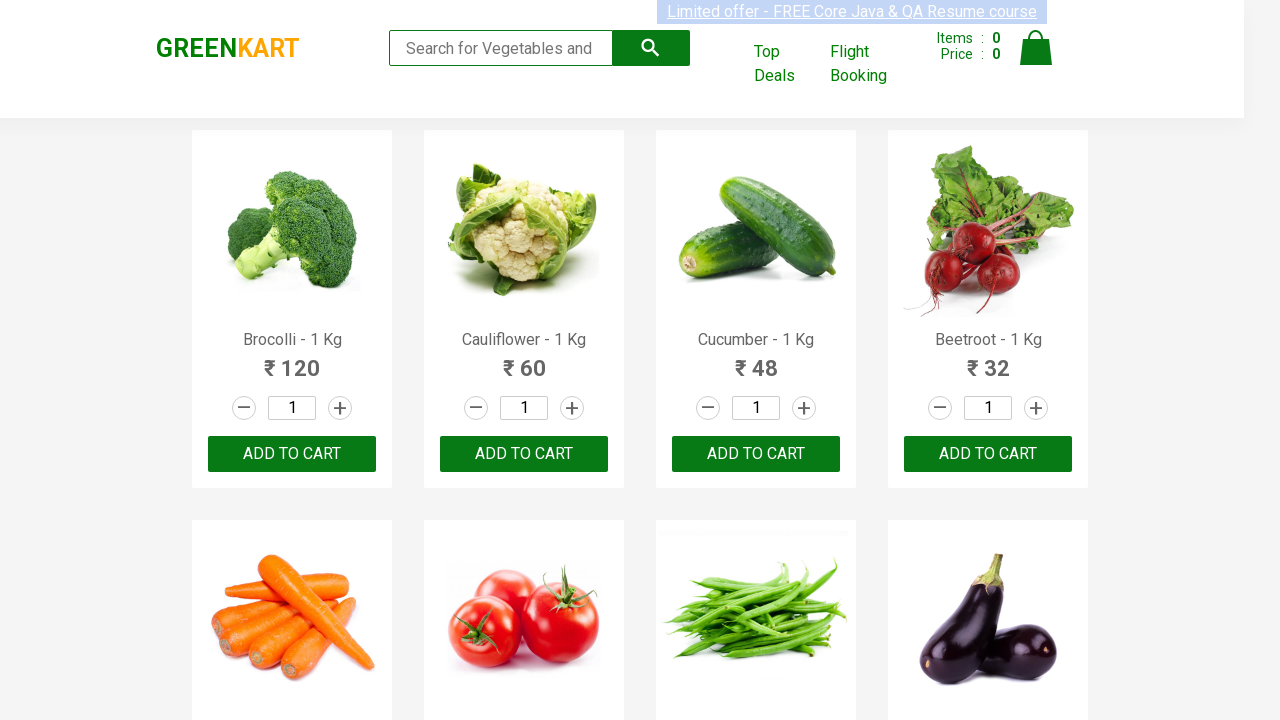

Filled search field with 'or' to find matching products on .search-keyword
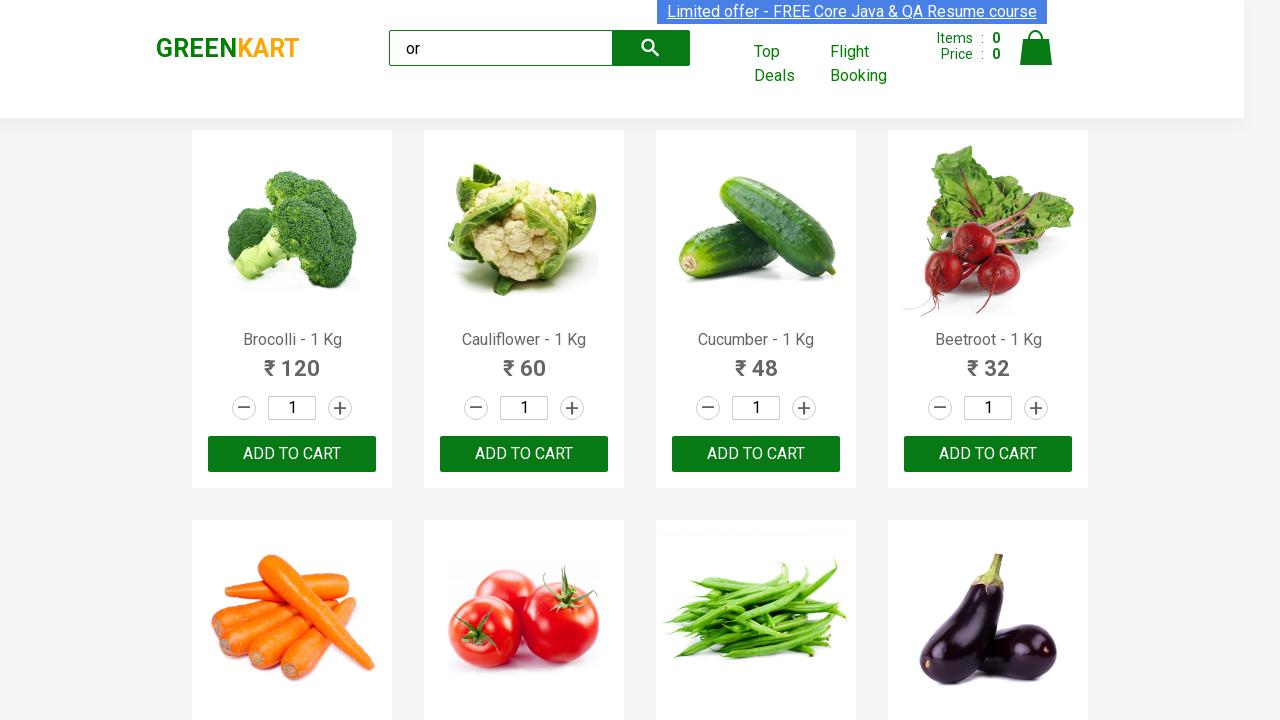

Search results loaded with ADD TO CART buttons visible
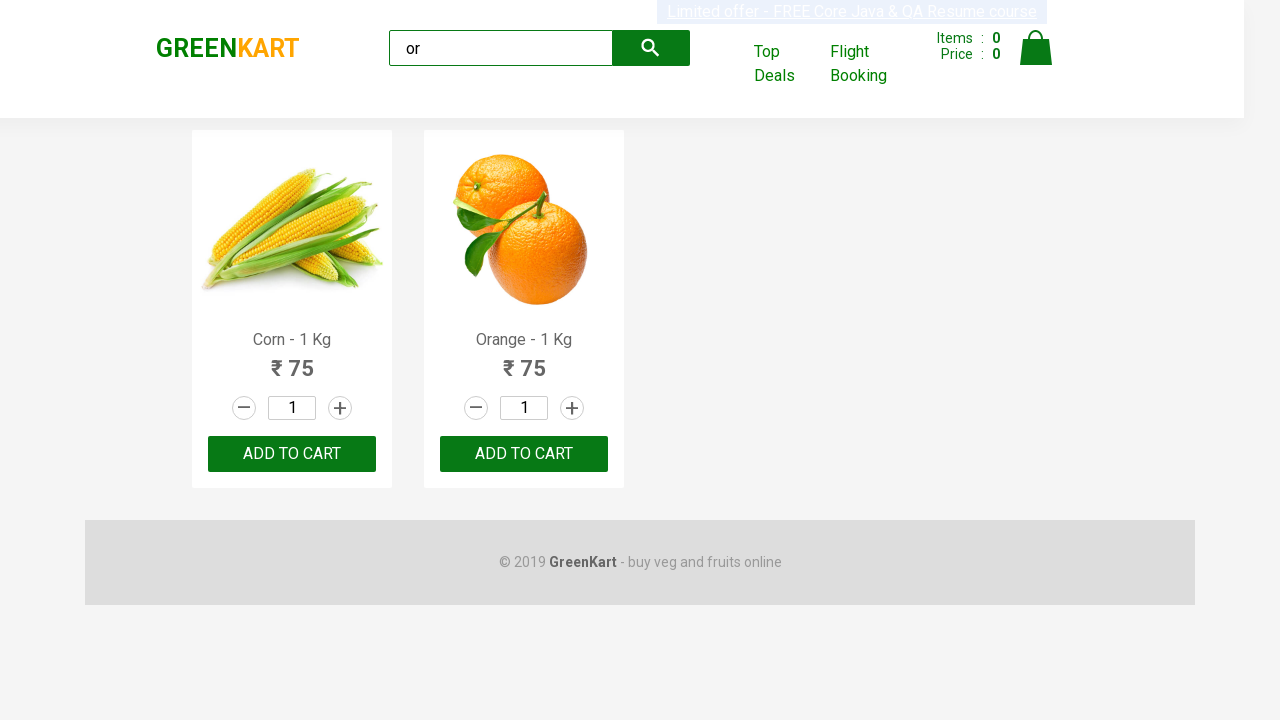

Clicked ADD TO CART button to add product to cart at (292, 454) on xpath=//button[text()='ADD TO CART'] >> nth=0
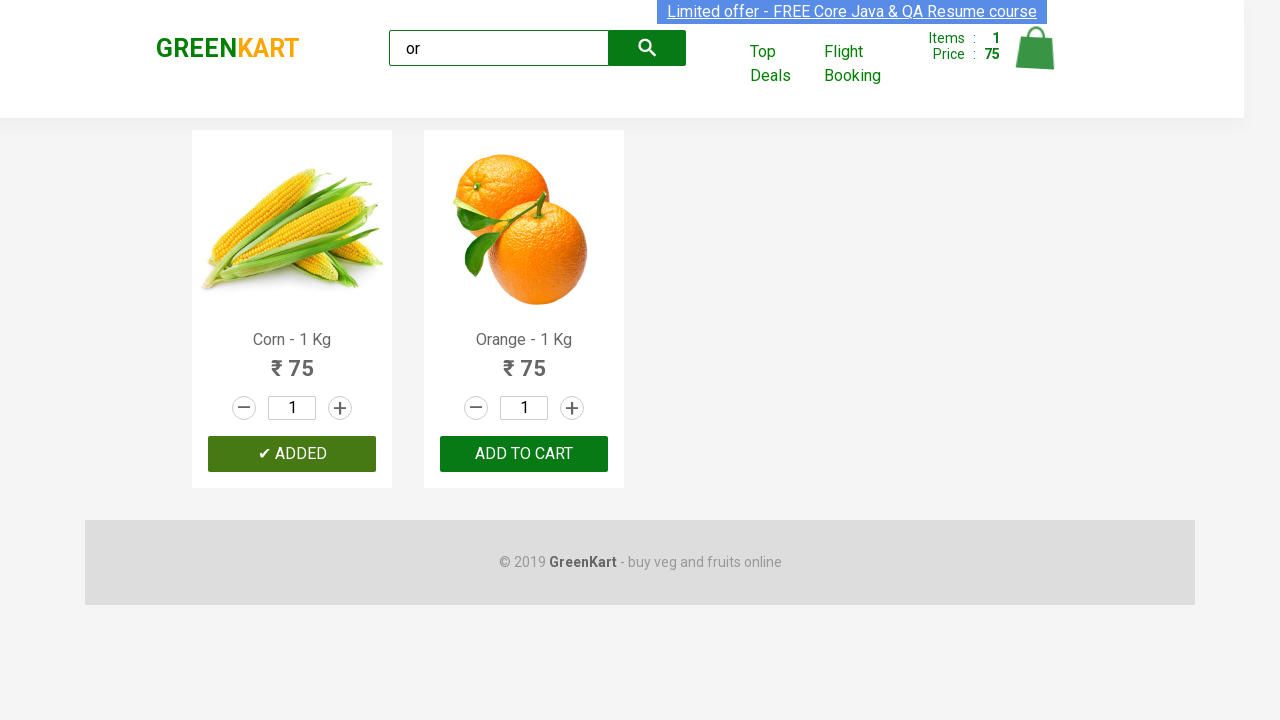

Clicked ADD TO CART button to add product to cart at (524, 454) on xpath=//button[text()='ADD TO CART'] >> nth=1
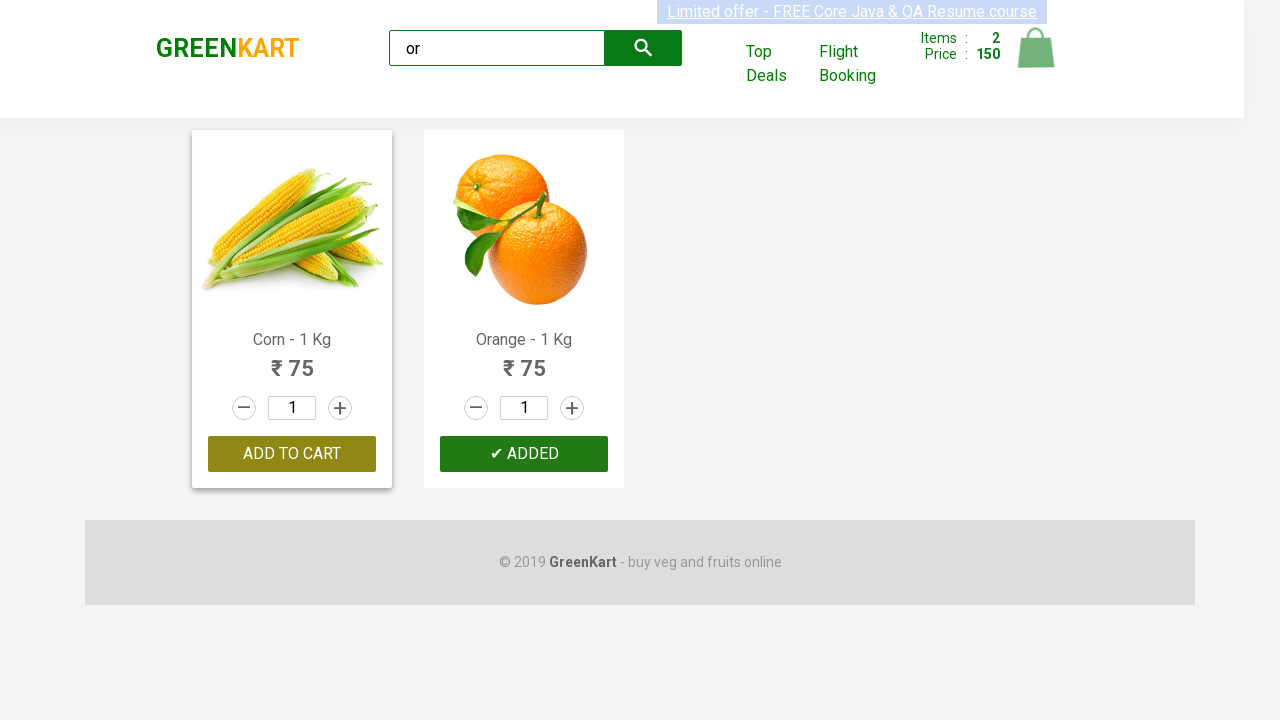

Clicked cart icon to view shopping cart at (1036, 48) on img[alt='Cart']
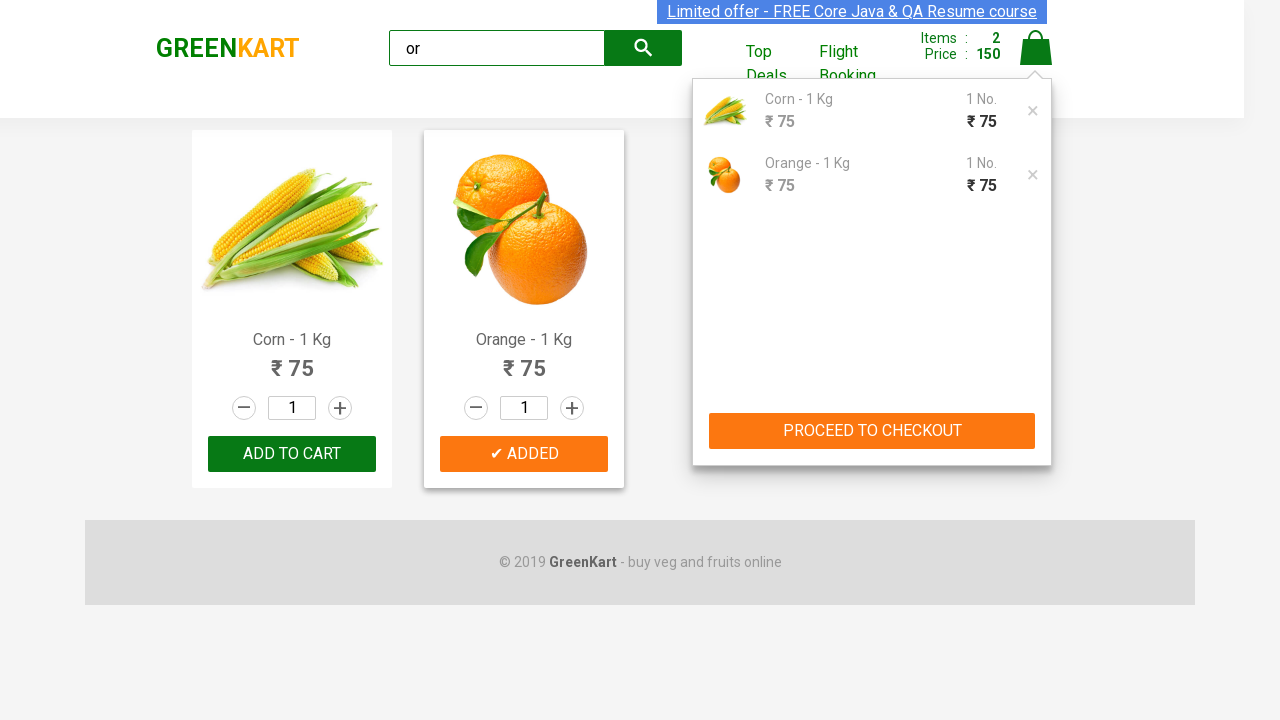

Clicked PROCEED TO CHECKOUT button at (872, 431) on xpath=//button[text()='PROCEED TO CHECKOUT']
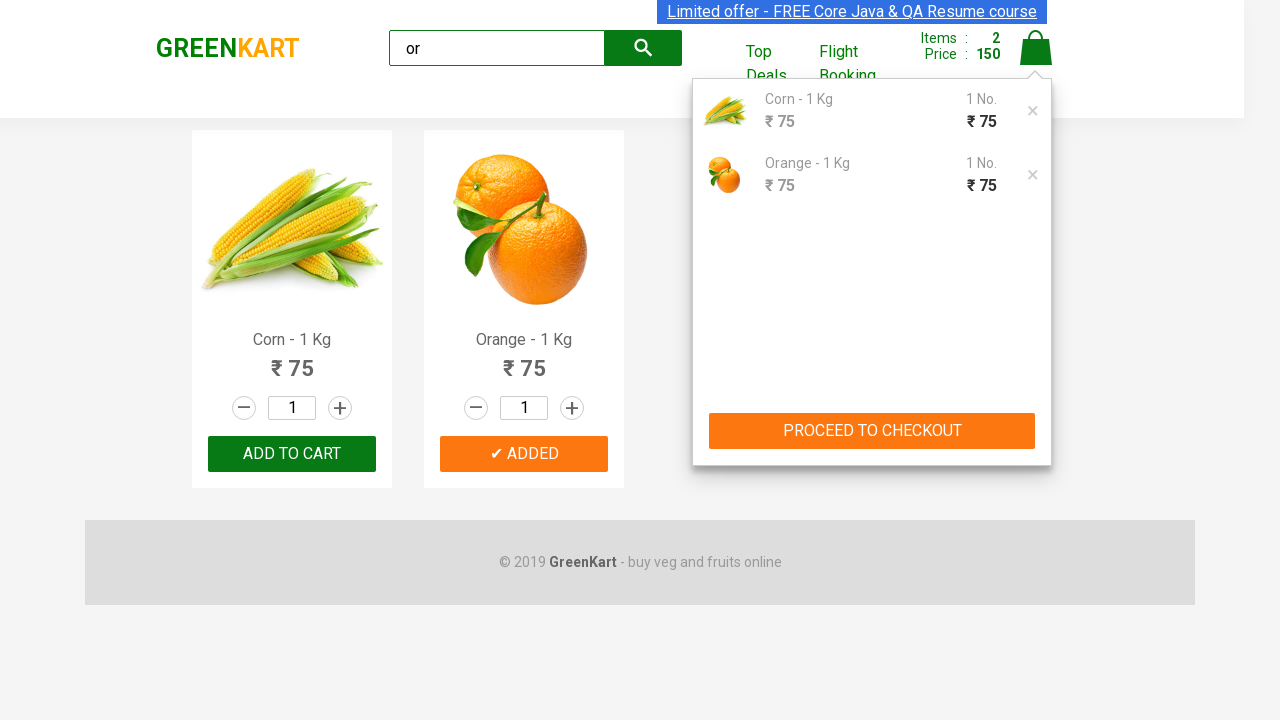

Entered promo code 'rahulshettyacademy' on .promocode
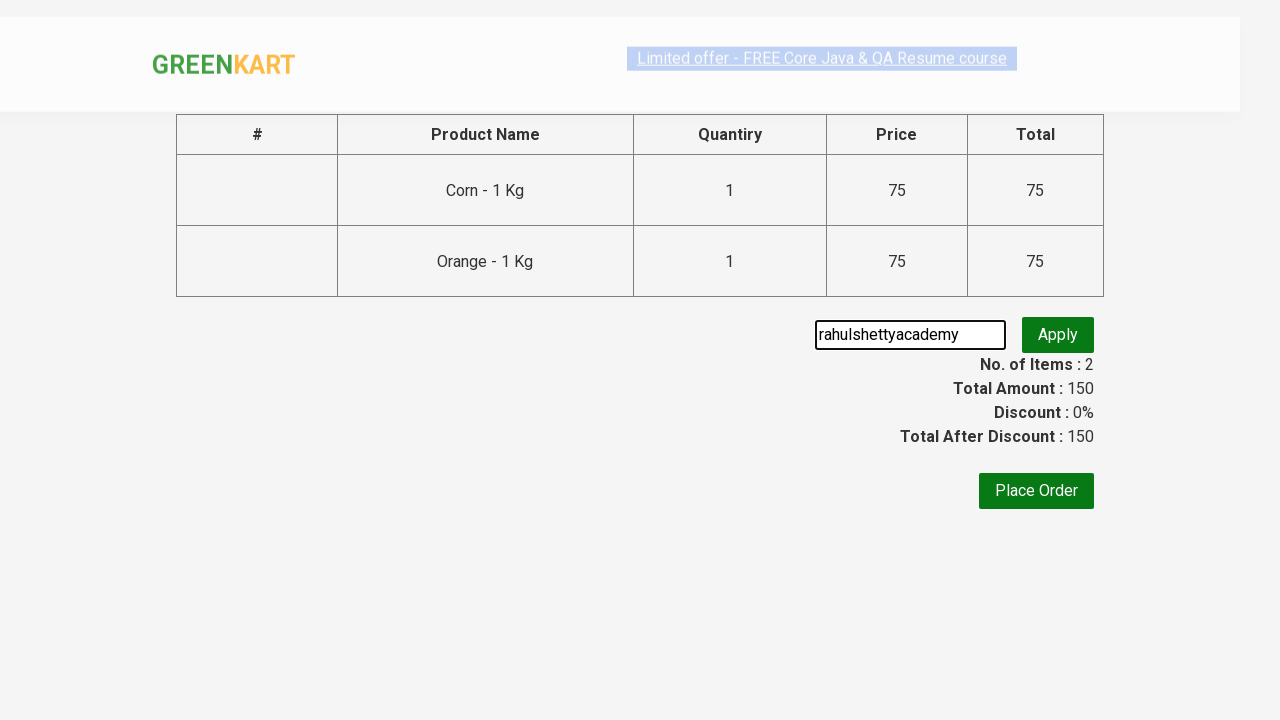

Clicked apply promo button at (1058, 335) on .promoBtn
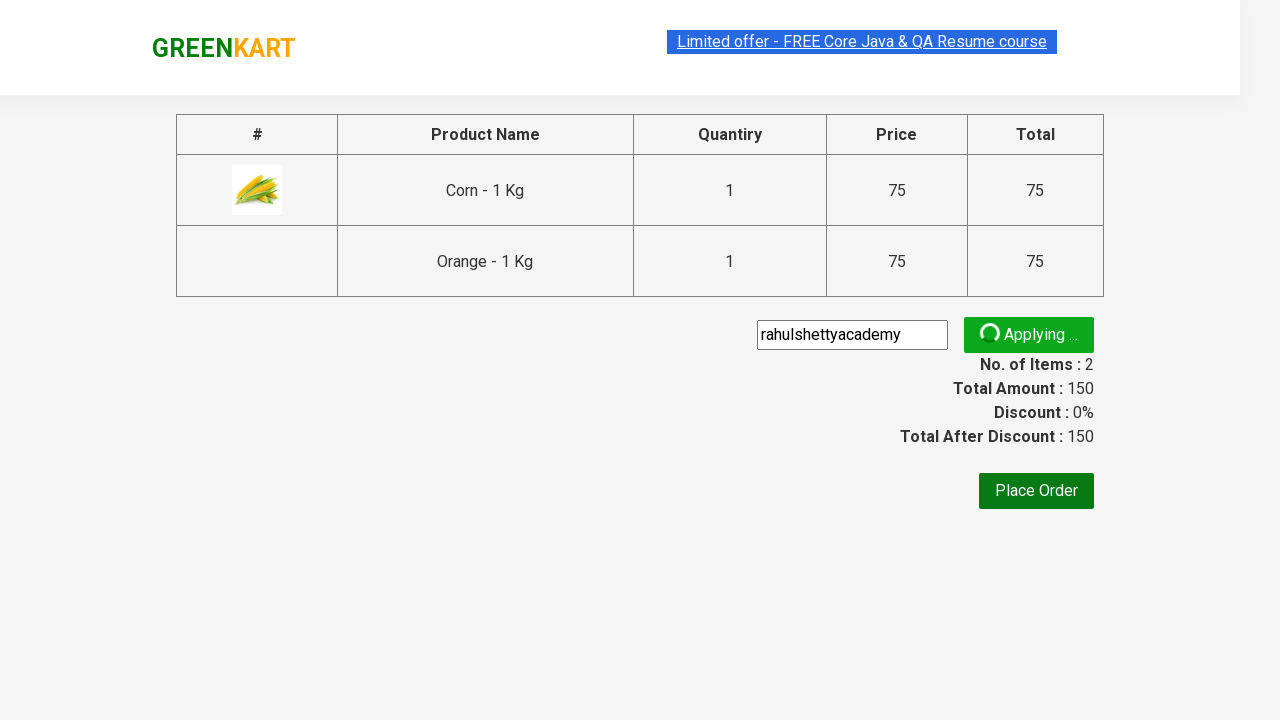

Promo code successfully applied and info displayed
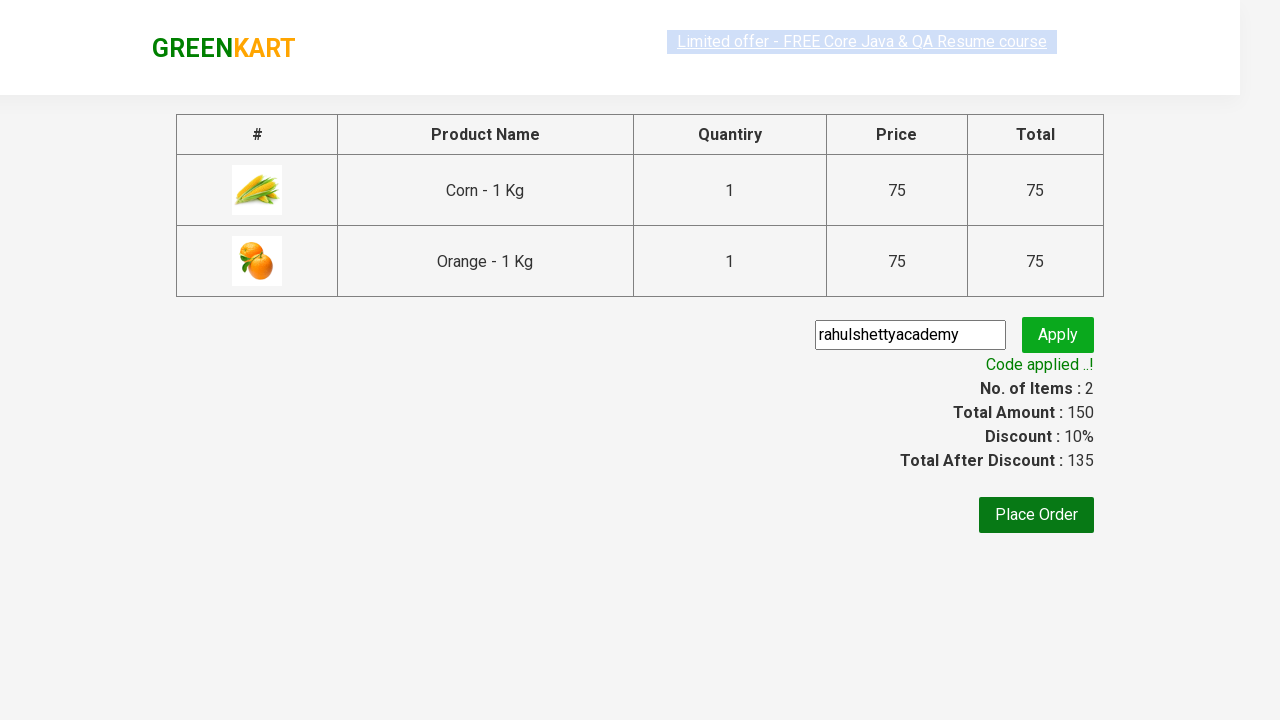

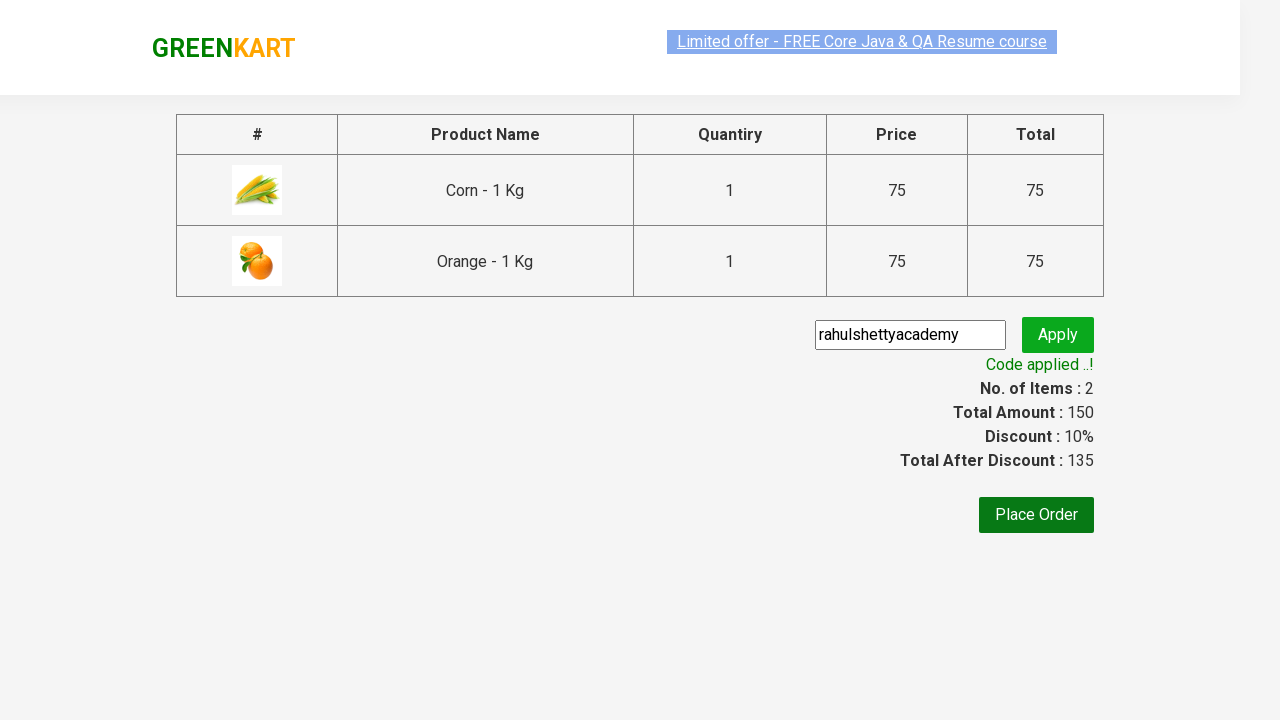